Tests right-click context menu functionality by performing a context click on a button element

Starting URL: https://swisnl.github.io/jQuery-contextMenu/demo.html

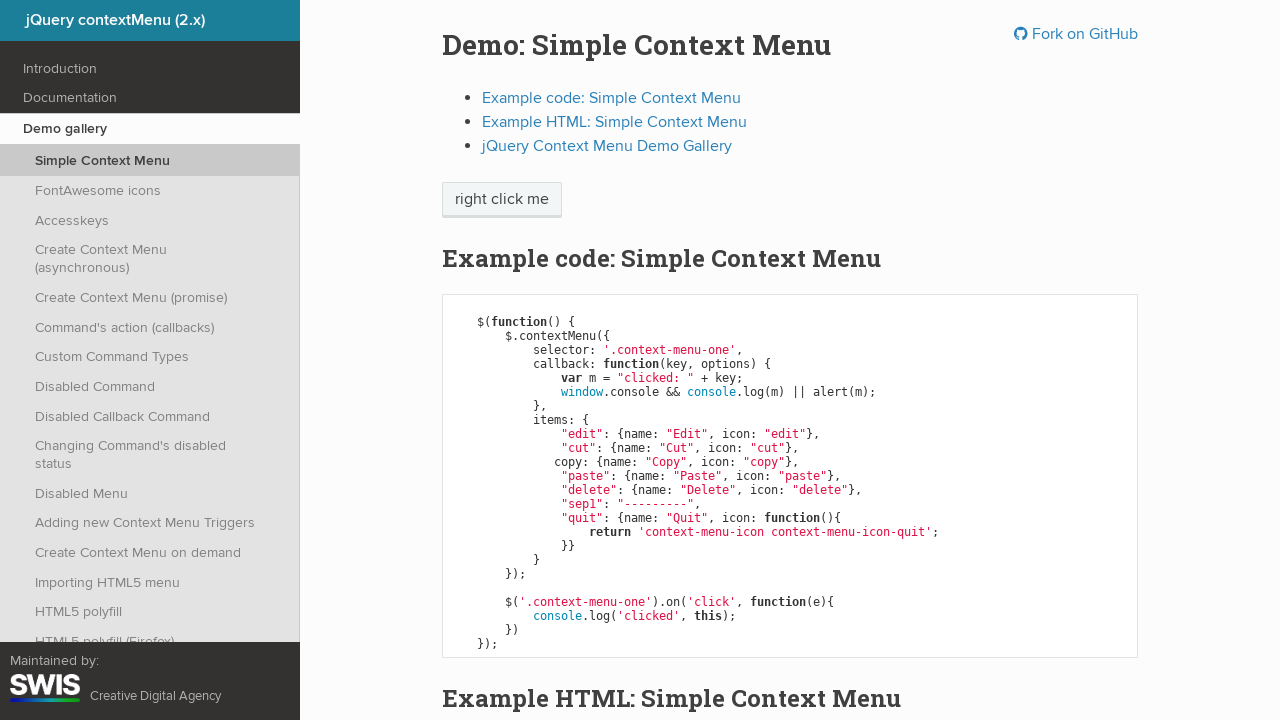

Located the context menu button element
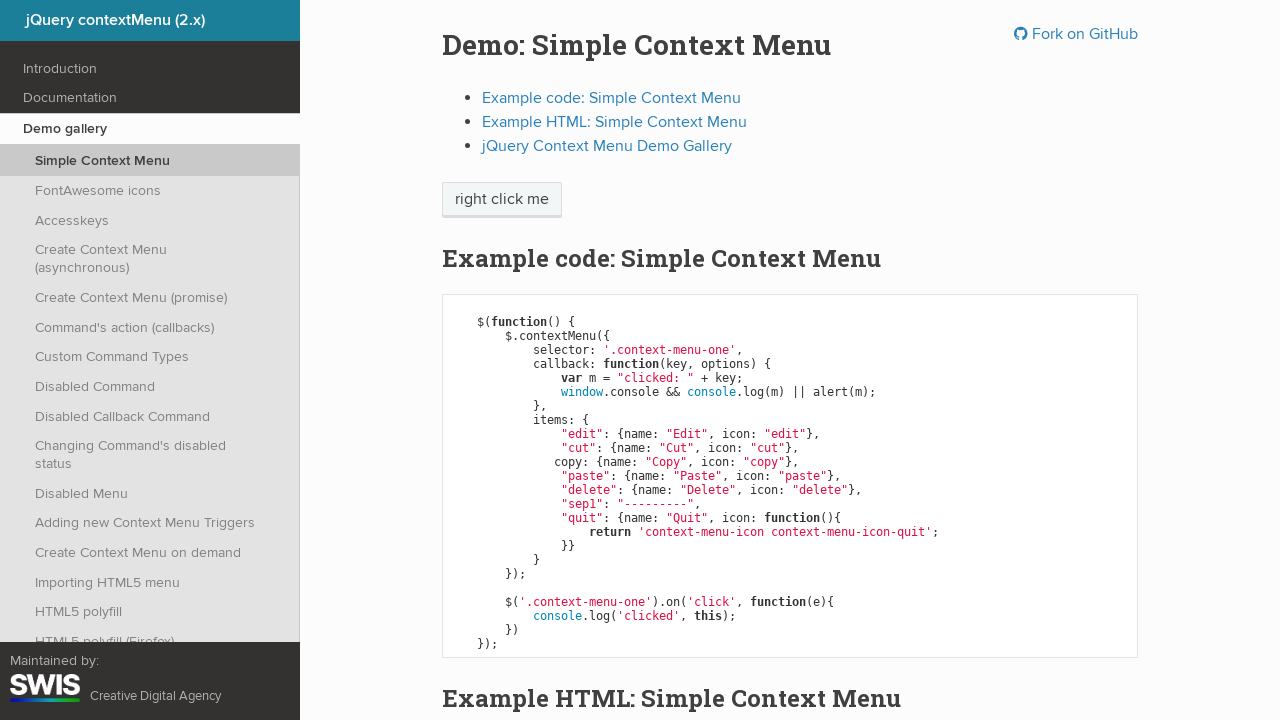

Performed right-click on the button element at (502, 200) on span.context-menu-one.btn.btn-neutral
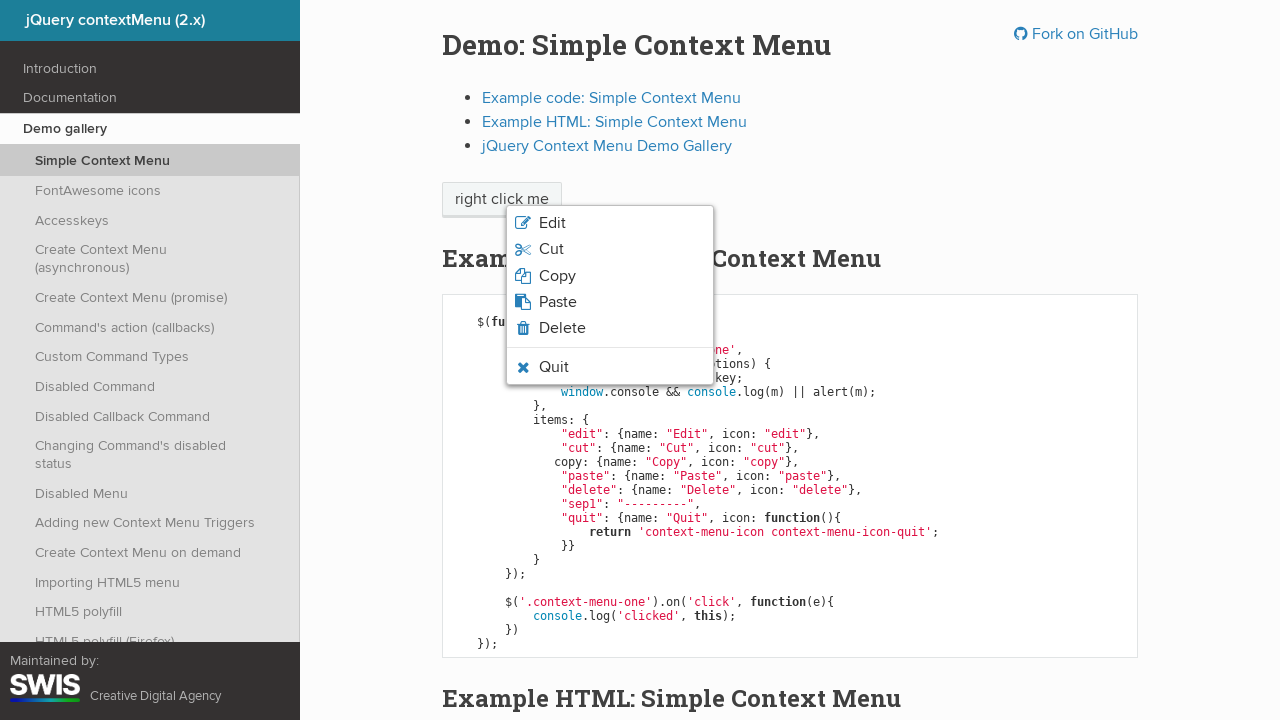

Waited for context menu to appear
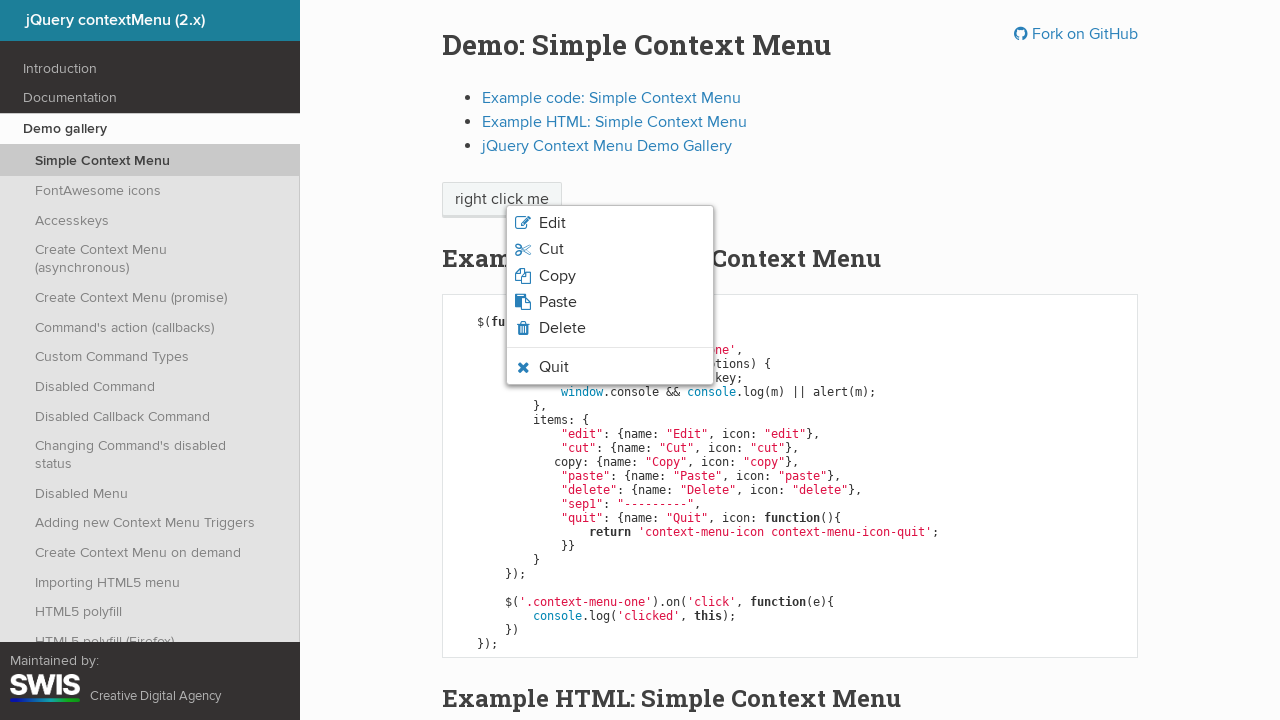

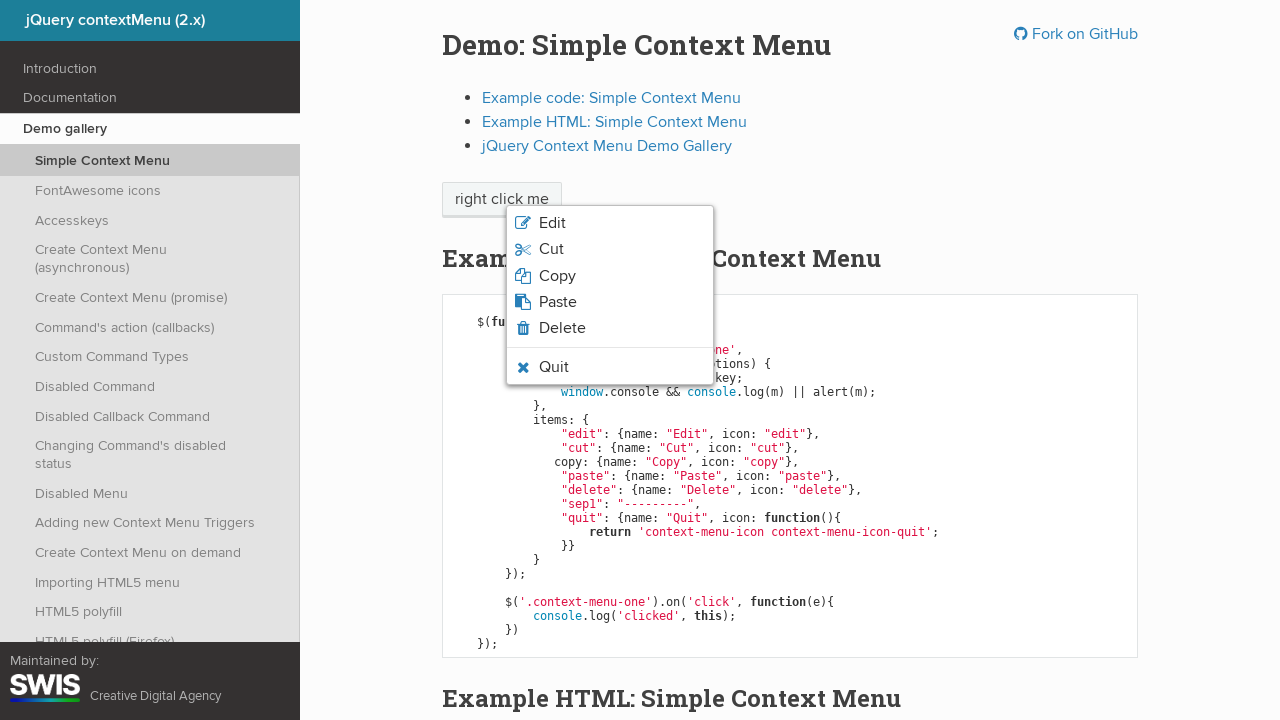